Tests adding todo items by filling the input field and pressing Enter, then verifying the items appear in the list

Starting URL: https://demo.playwright.dev/todomvc

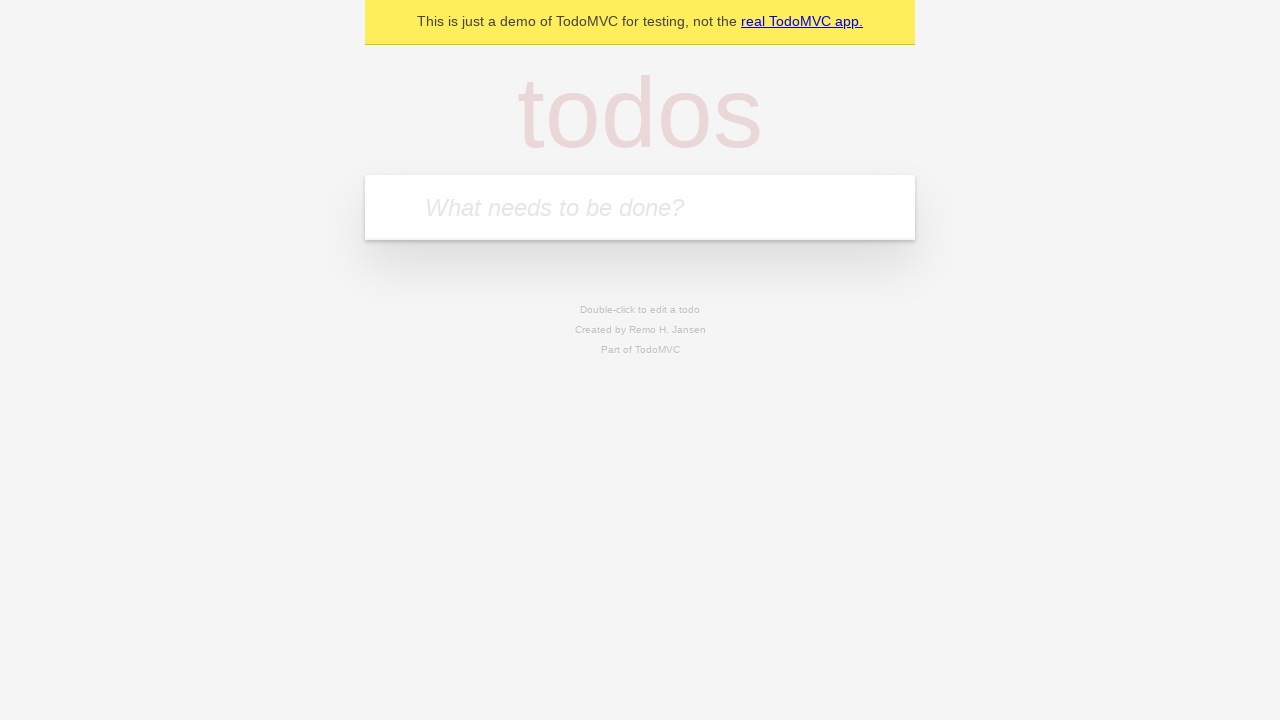

Filled todo input with 'buy some cheese' on internal:attr=[placeholder="What needs to be done?"i]
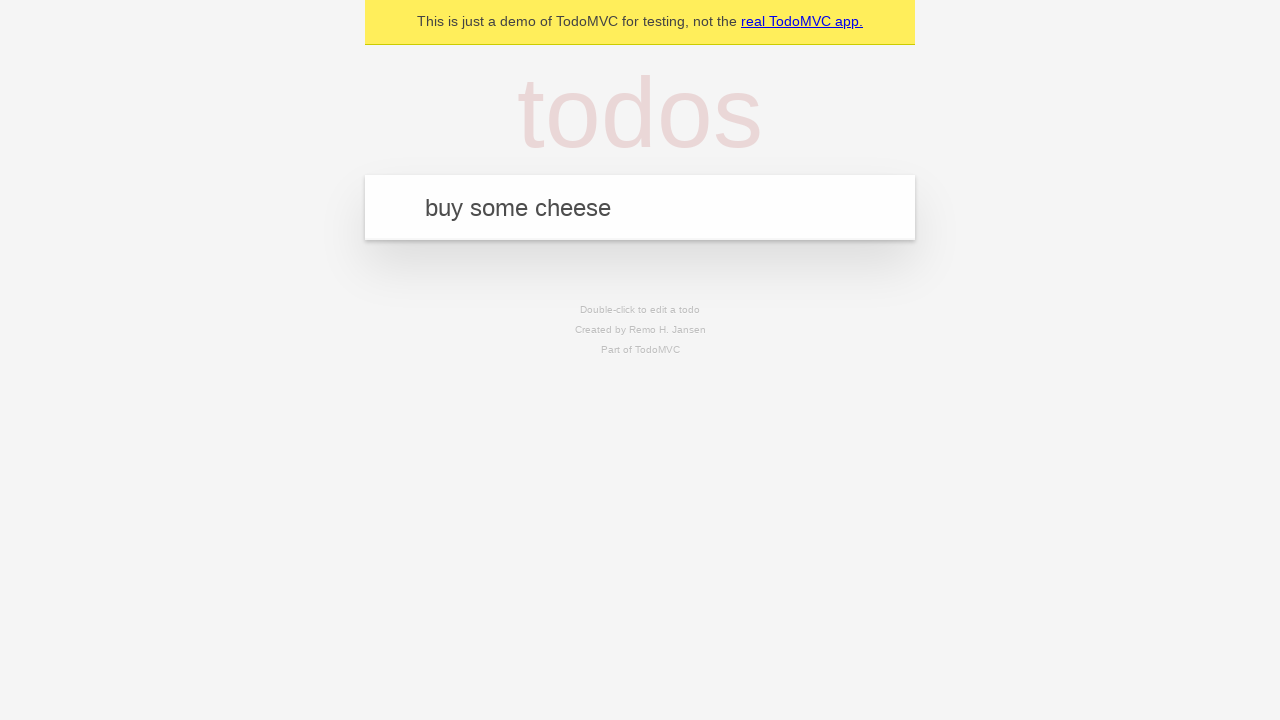

Pressed Enter to add first todo item on internal:attr=[placeholder="What needs to be done?"i]
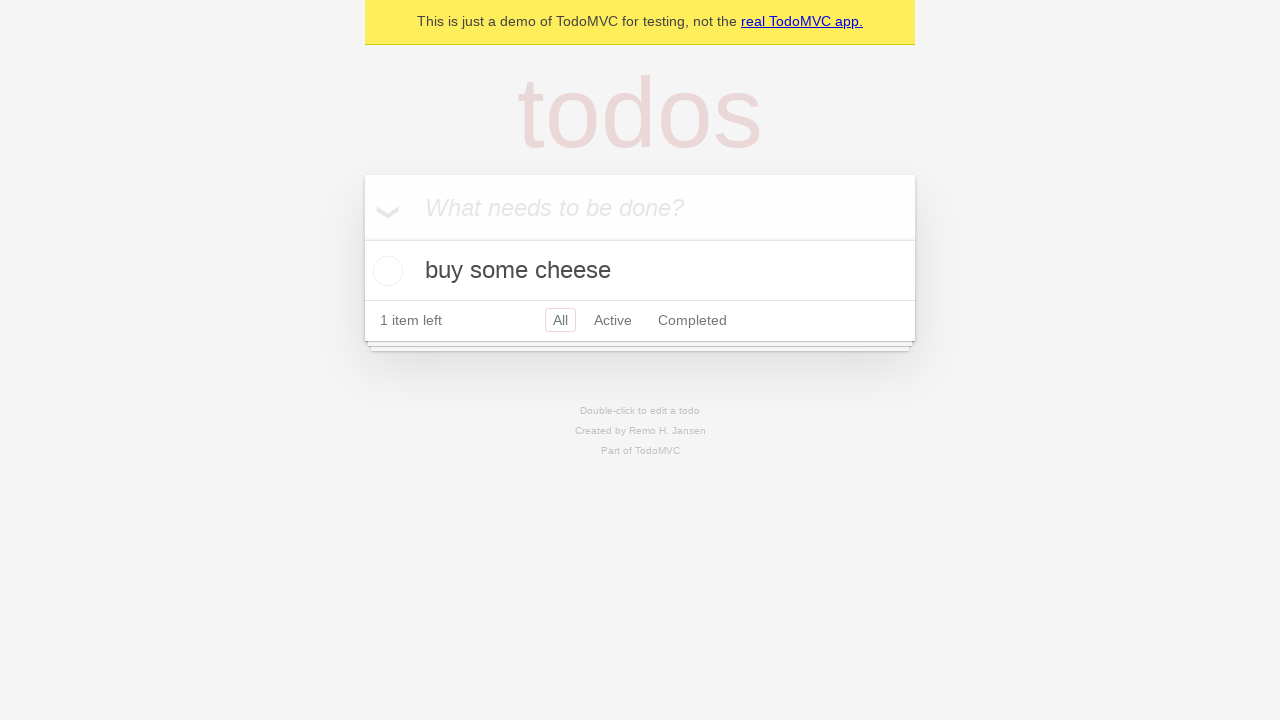

Verified first todo item appeared in the list
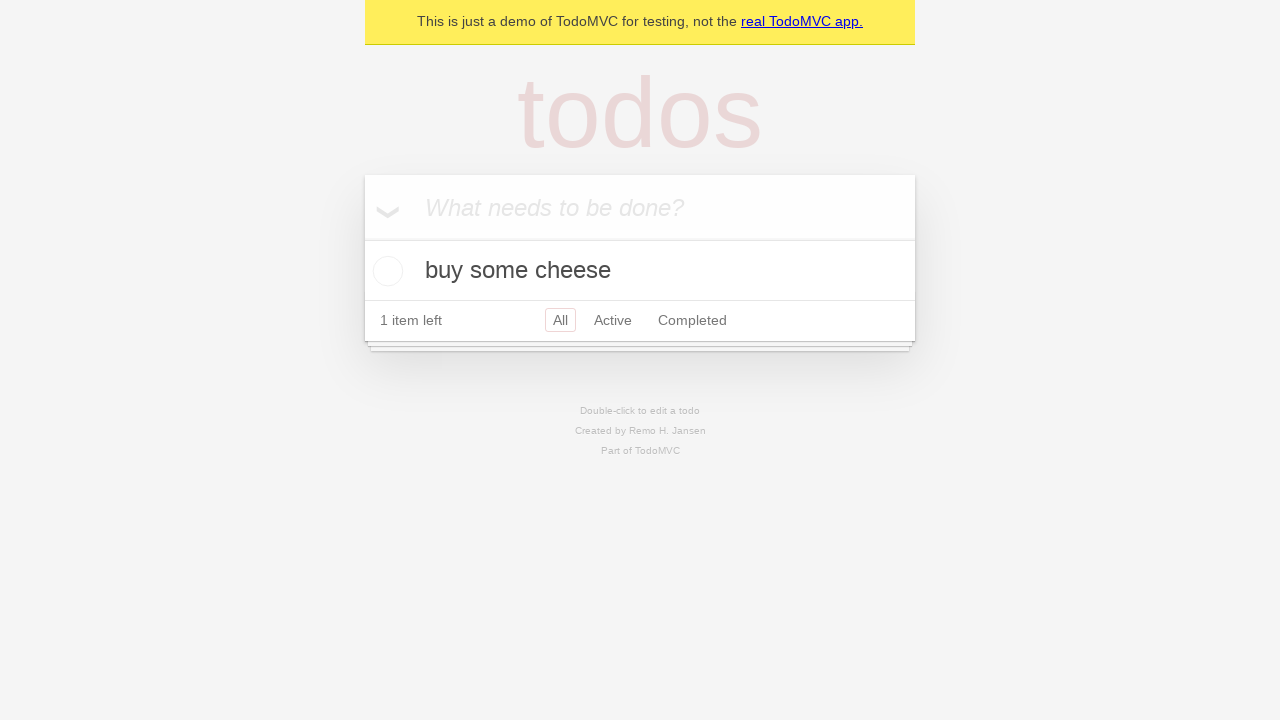

Filled todo input with 'feed the cat' on internal:attr=[placeholder="What needs to be done?"i]
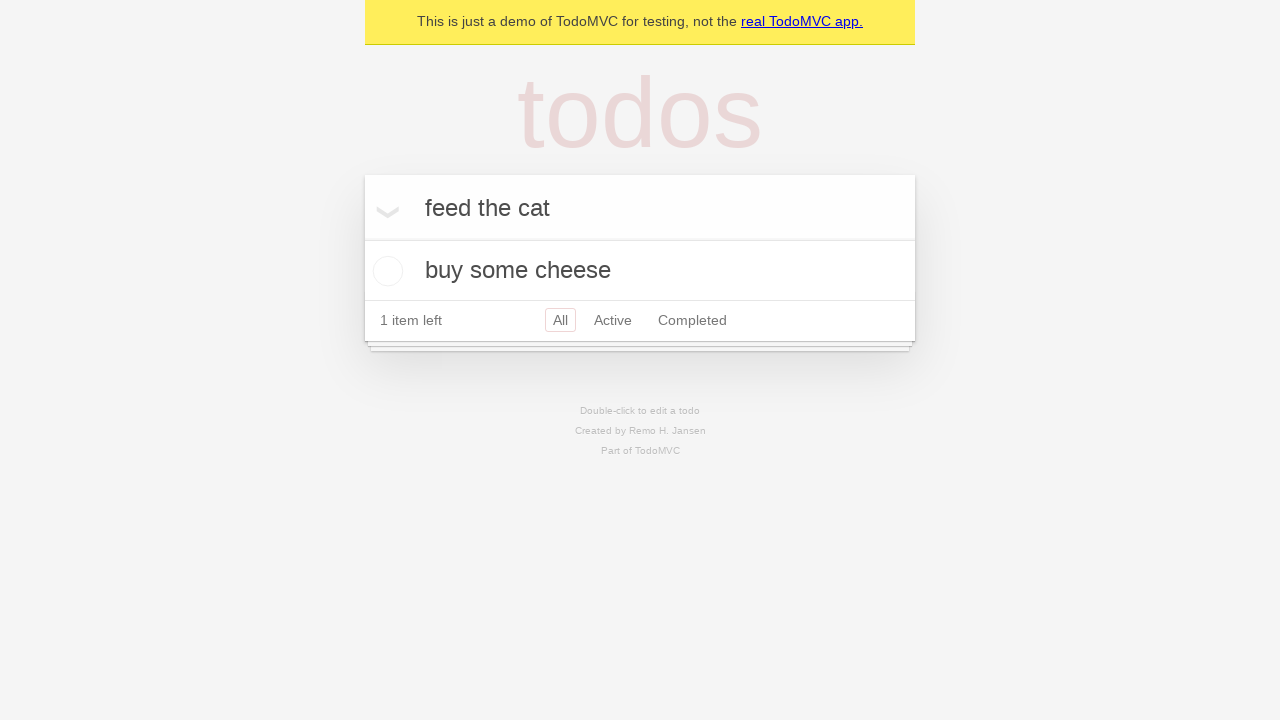

Pressed Enter to add second todo item on internal:attr=[placeholder="What needs to be done?"i]
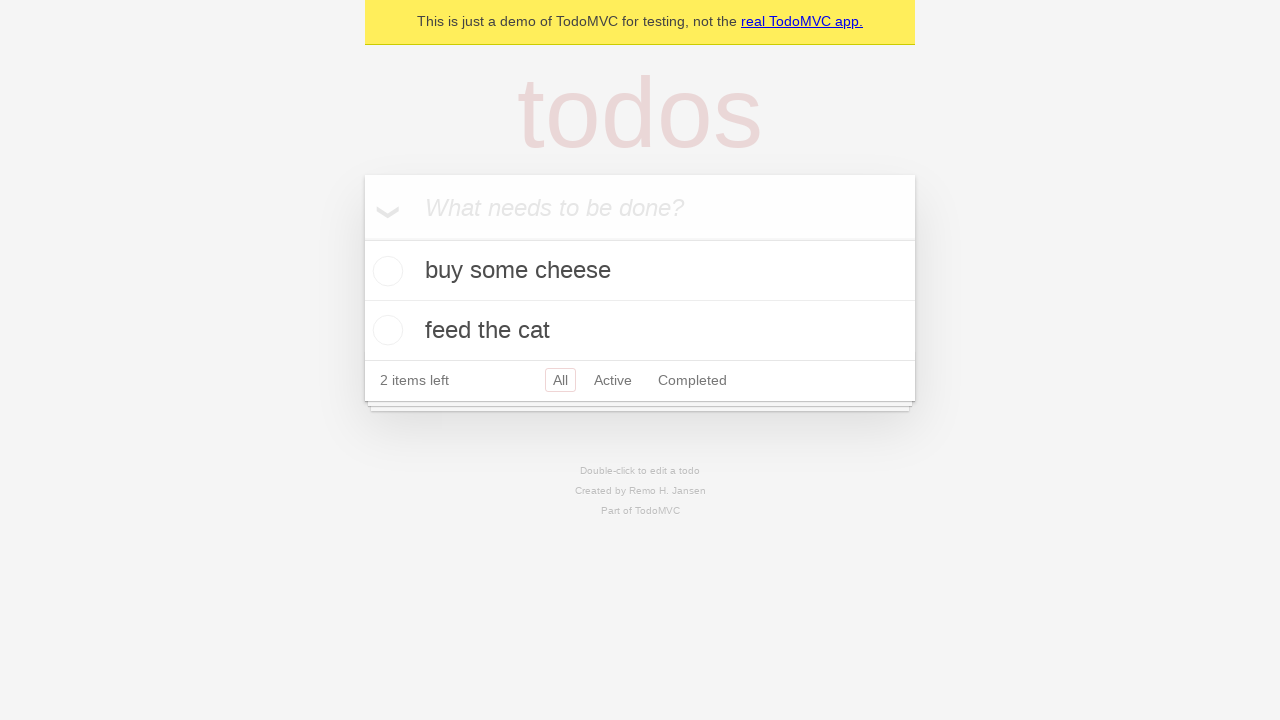

Verified both todo items are visible in the list
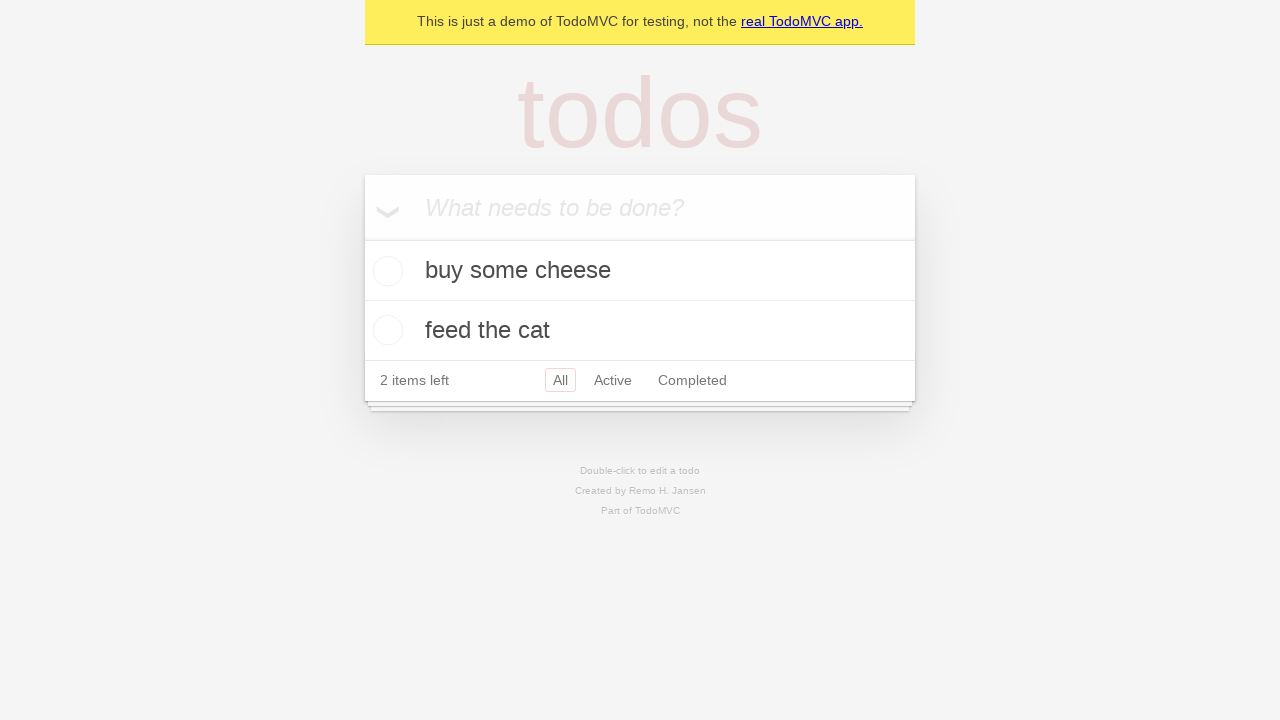

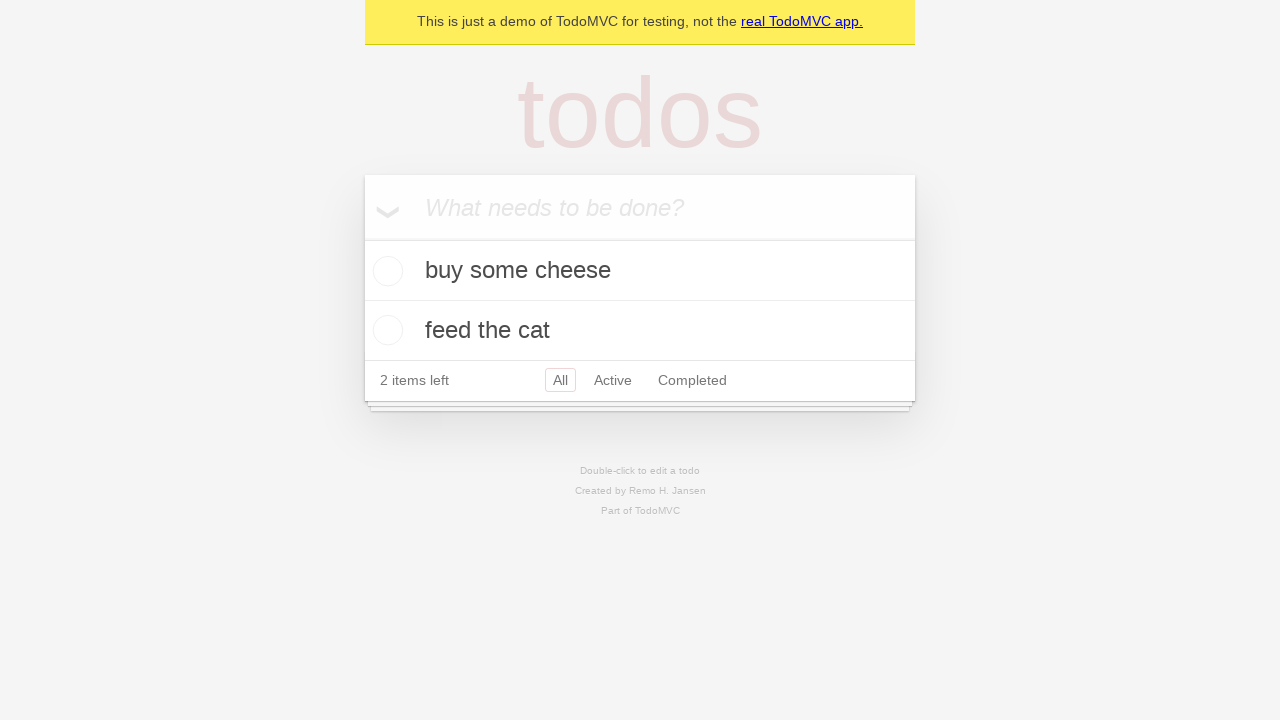